Tests drag and drop functionality by moving element using specific x,y offset coordinates

Starting URL: https://jqueryui.com/droppable/

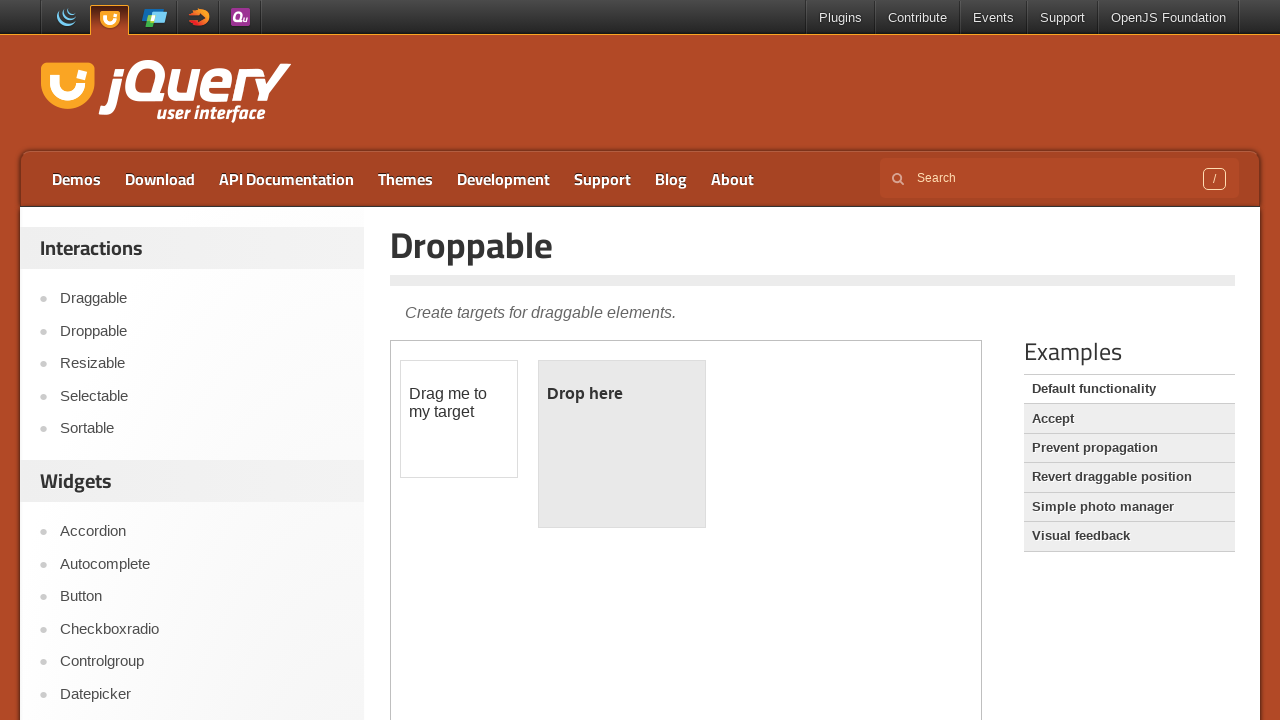

Located iframe for drag and drop test
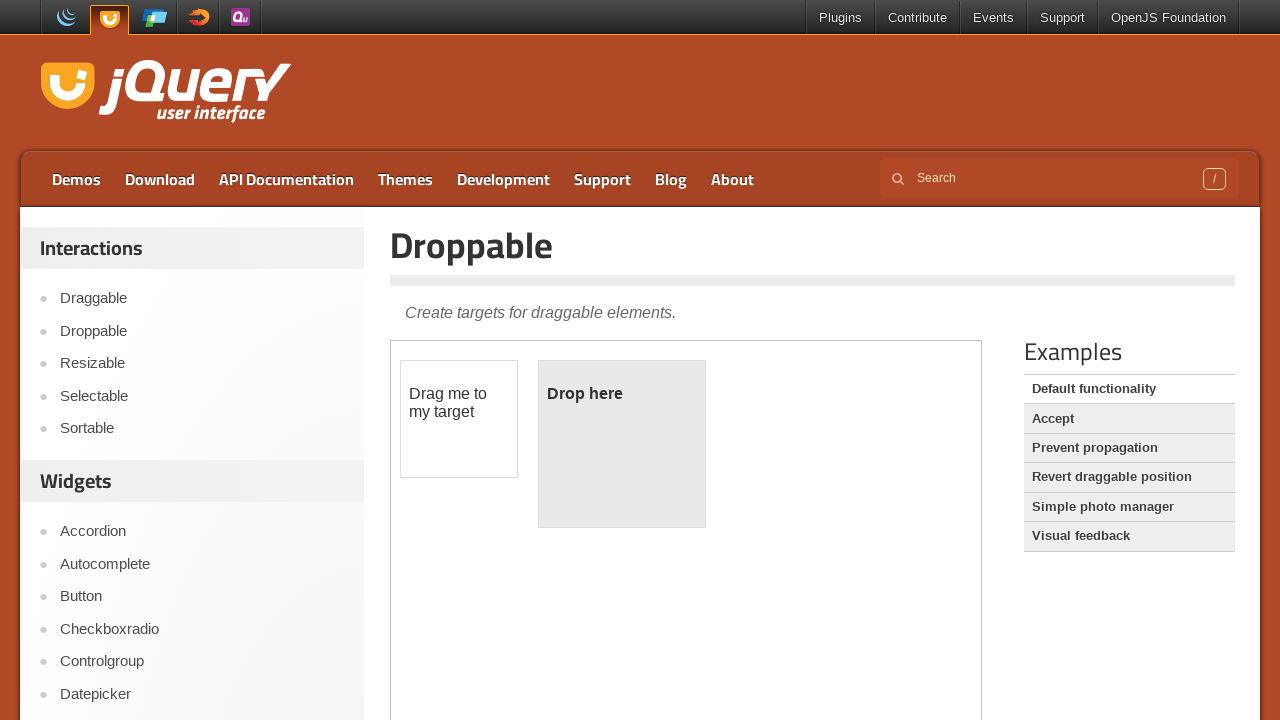

Located draggable element with id 'draggable'
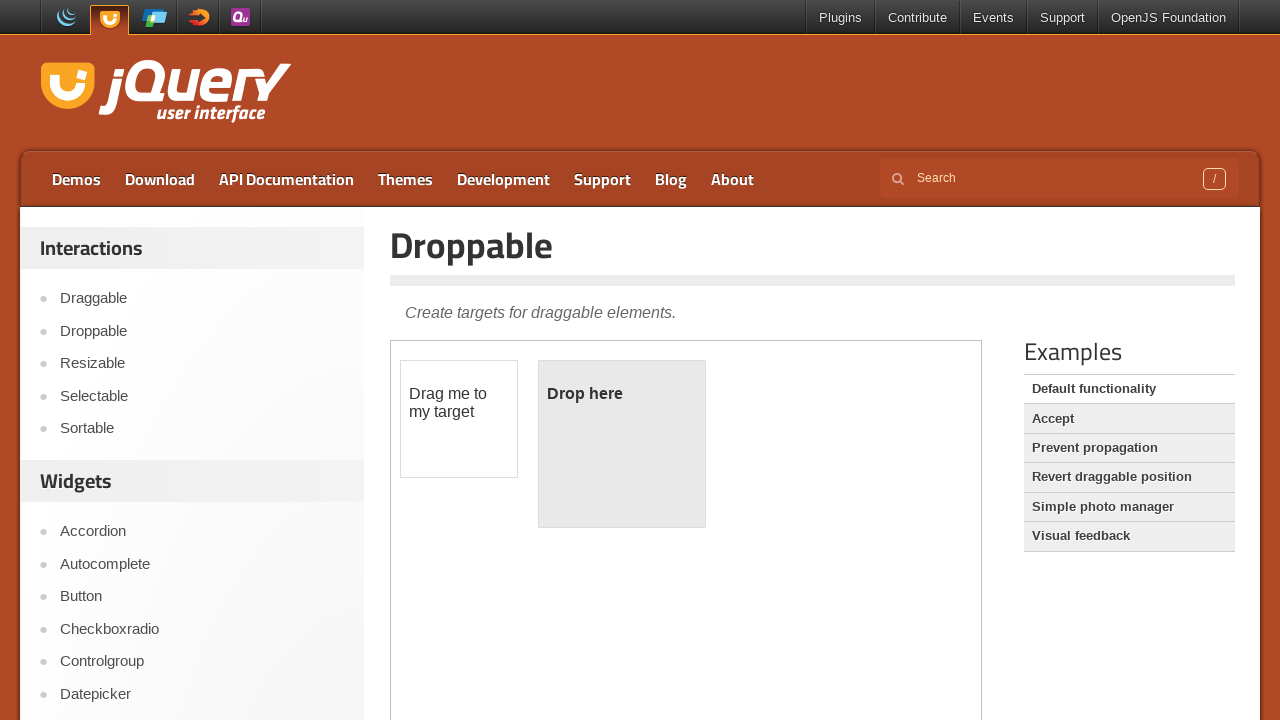

Retrieved bounding box of draggable element
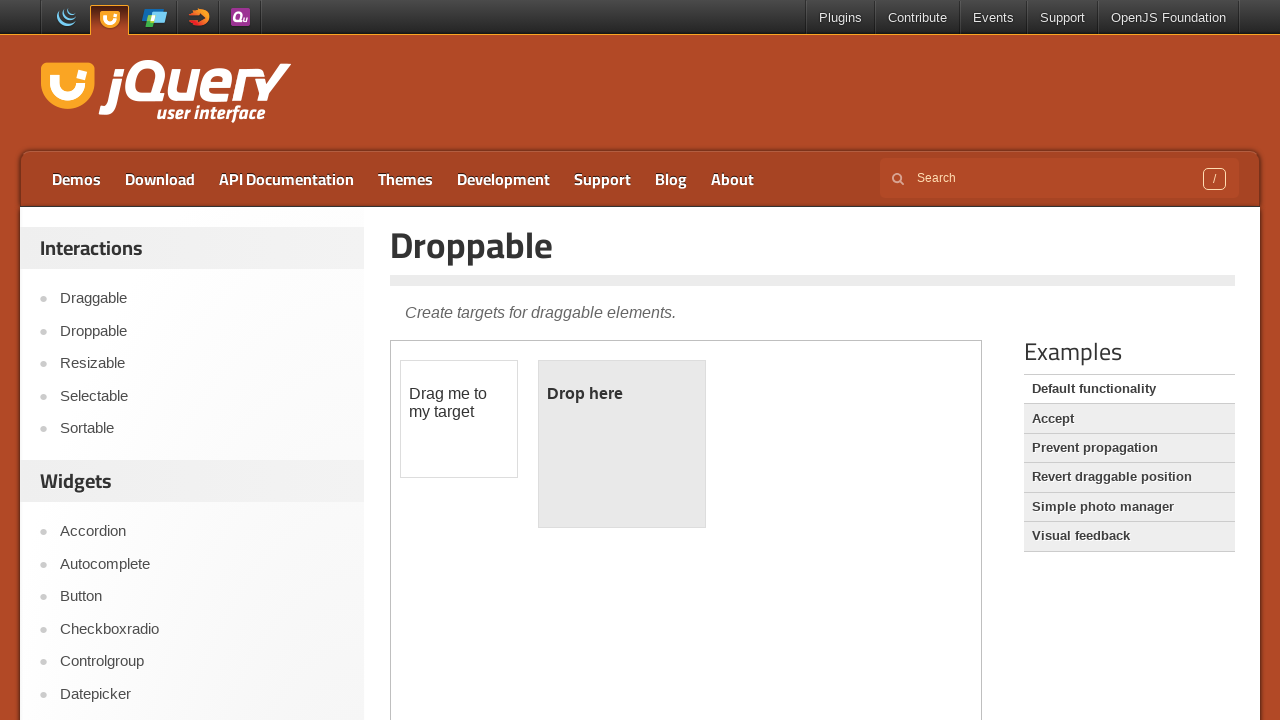

Moved mouse to center of draggable element at (459, 419)
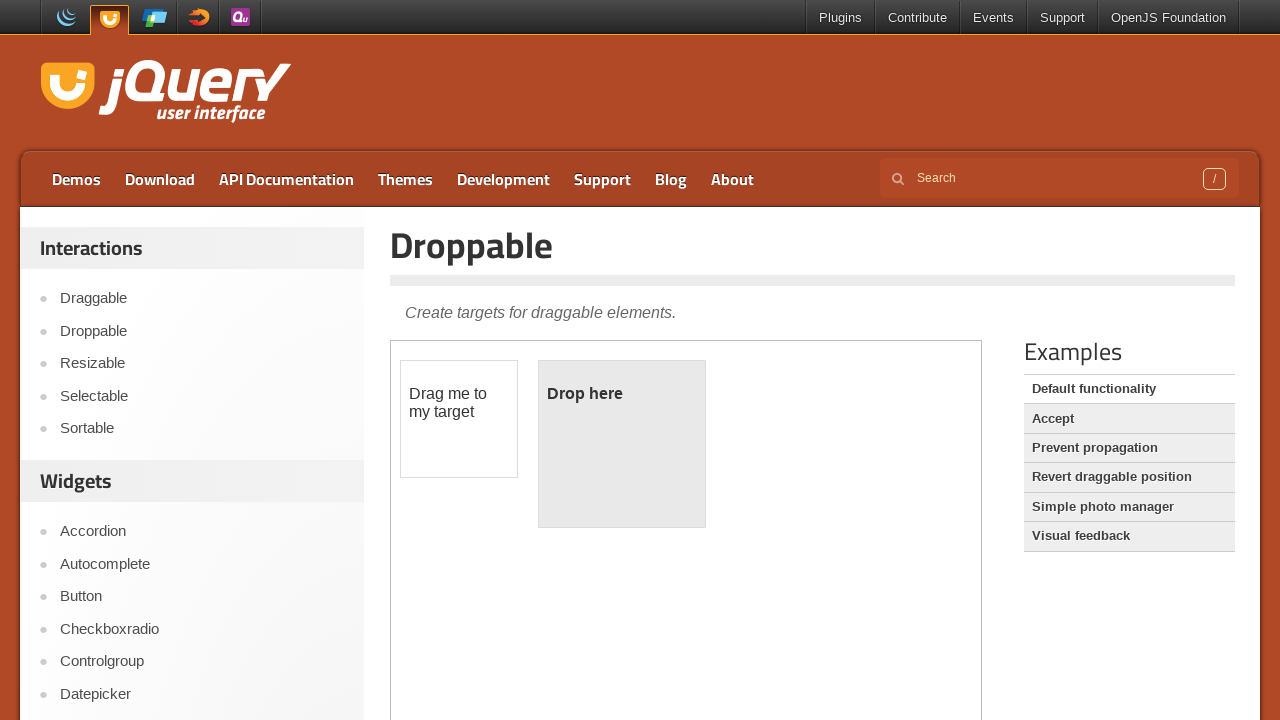

Pressed mouse button down to start drag at (459, 419)
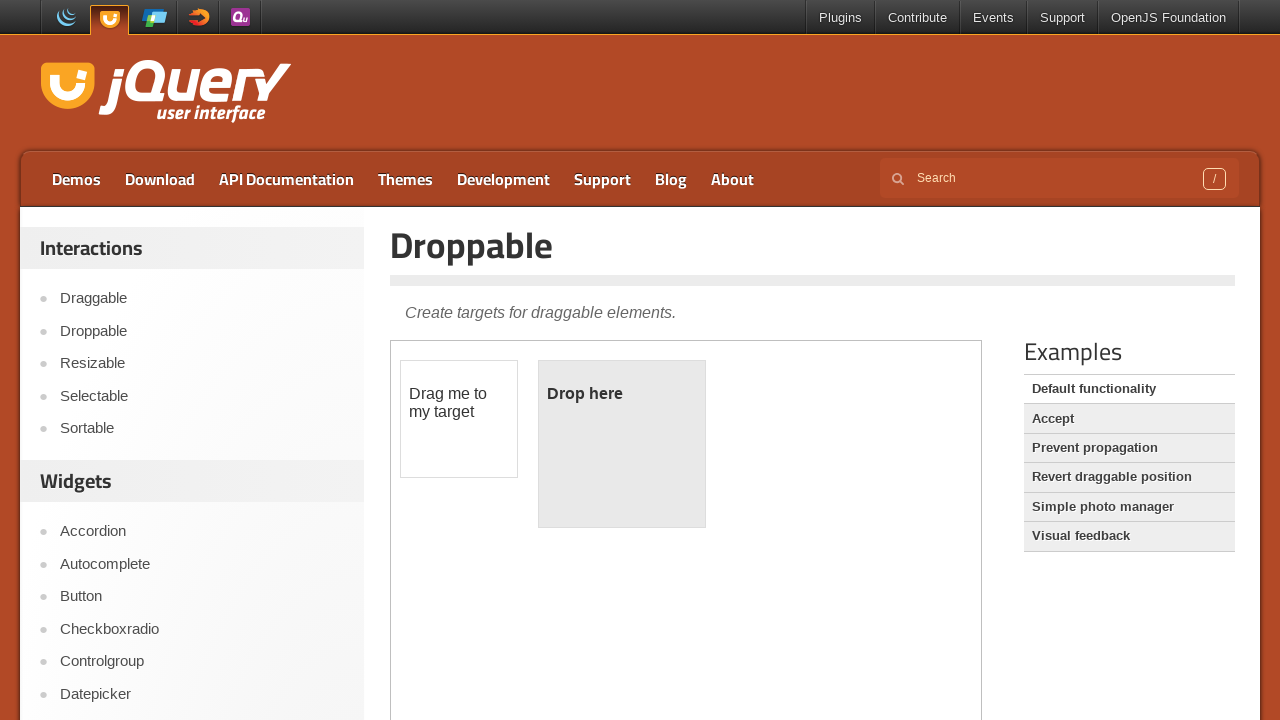

Moved mouse by offset (430px right, 30px down) to drop location at (889, 449)
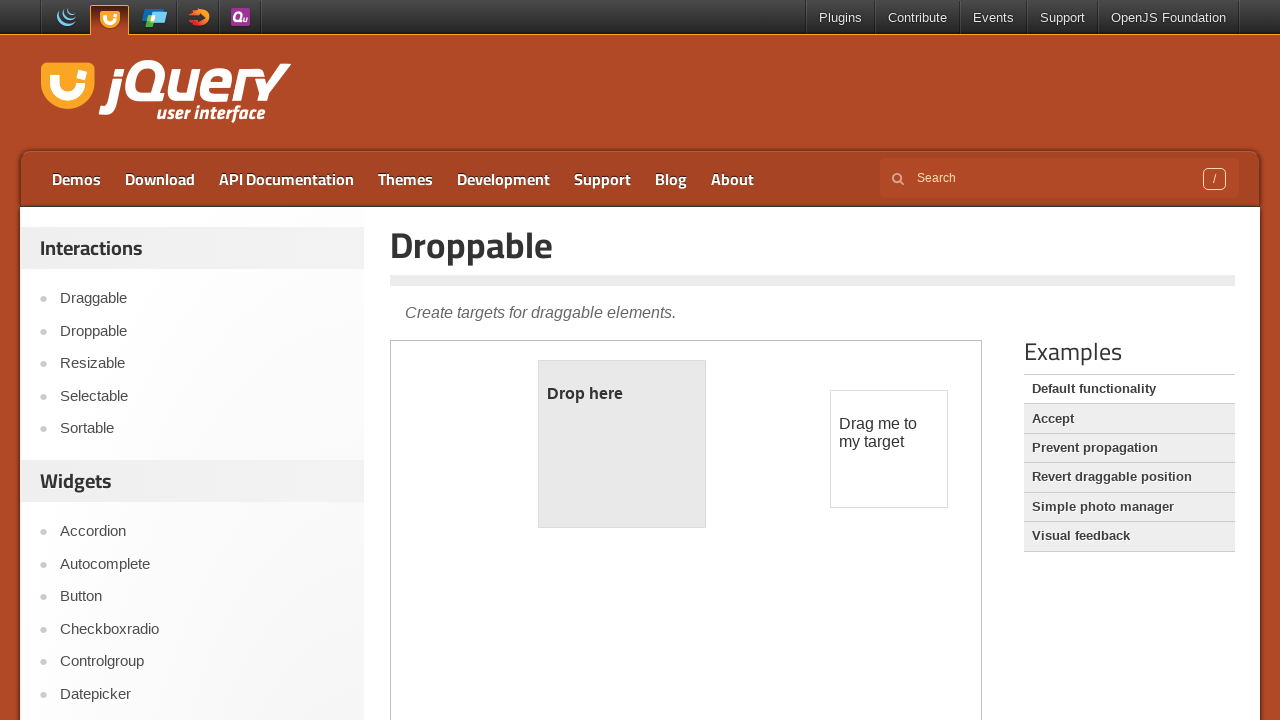

Released mouse button to complete drag and drop operation at (889, 449)
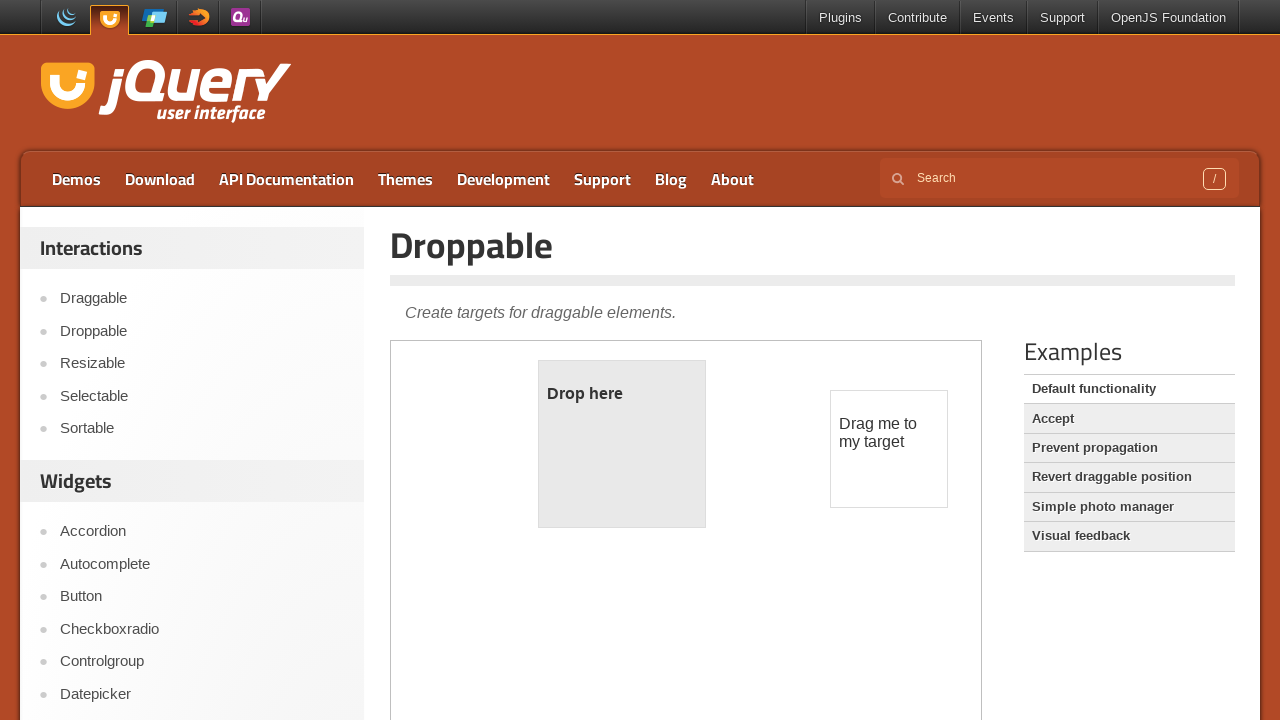

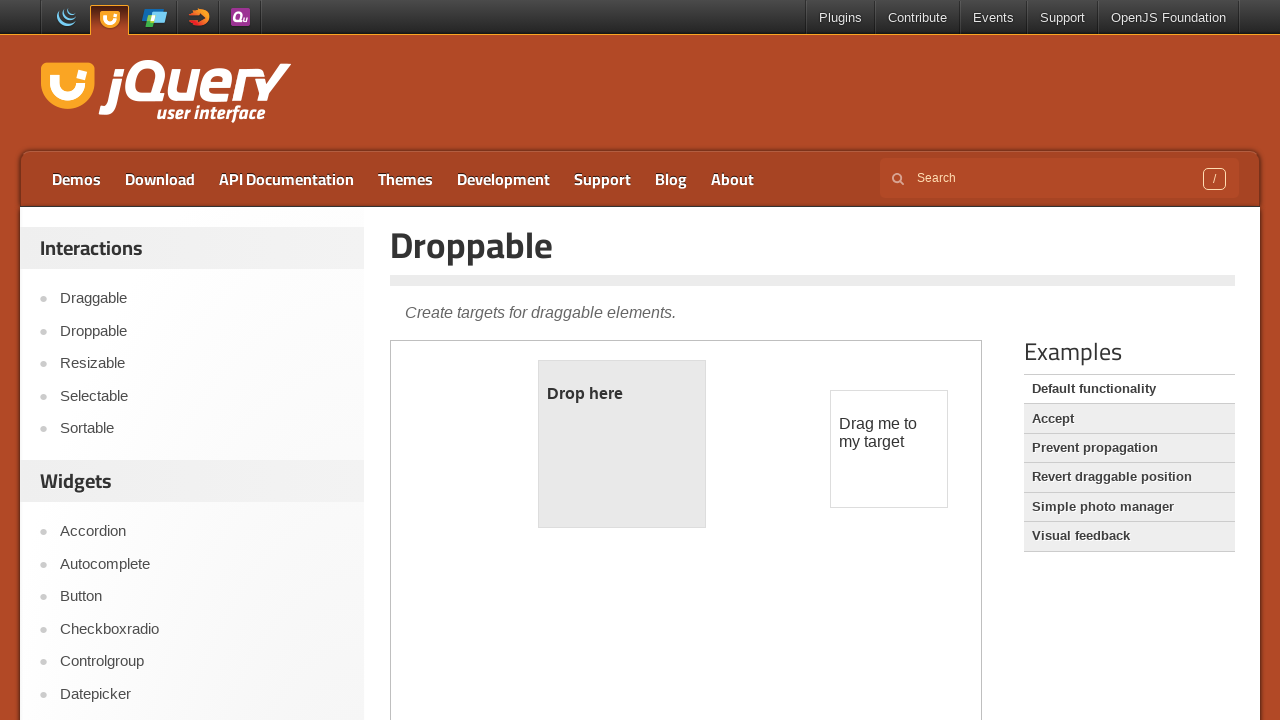